Tests the Mississippi Secretary of State tax-forfeited inventory search by switching to an iframe, selecting a county from a dropdown, performing a search, clicking on a detail button to view parcel information, and navigating back to the results.

Starting URL: https://www.sos.ms.gov/tax-forfeited-inventory

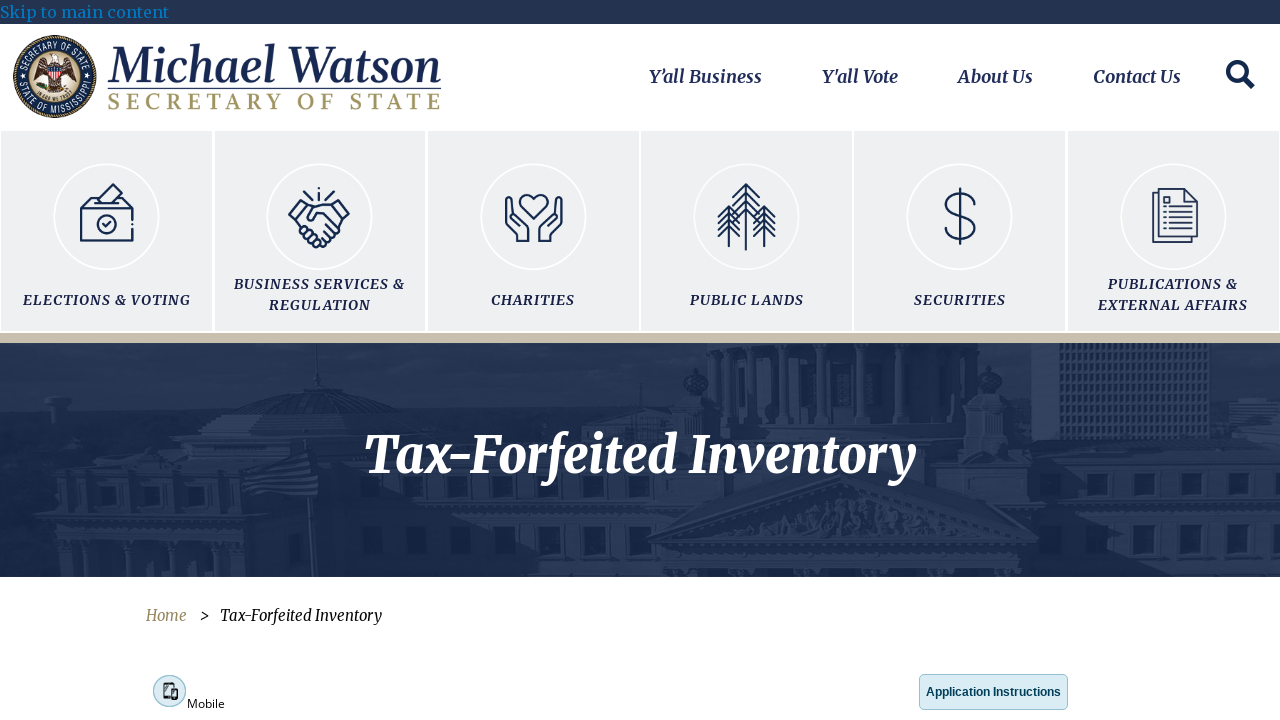

Located iframe containing search form
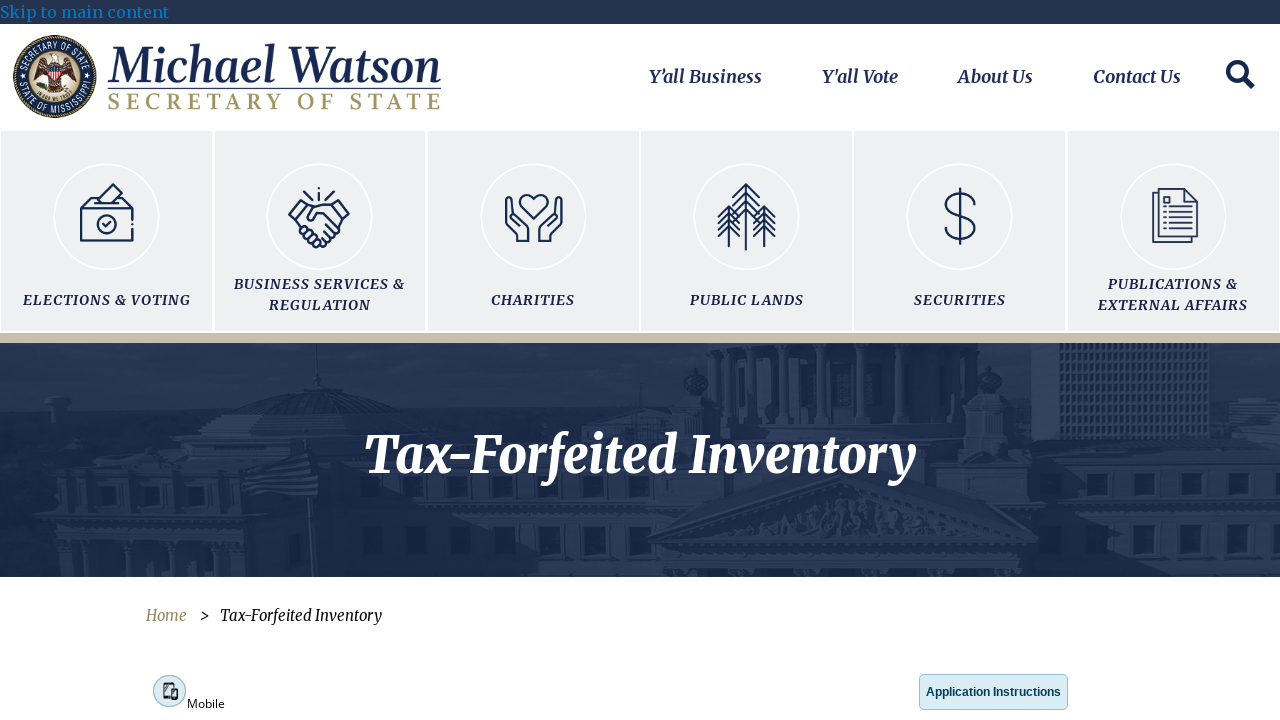

Switched to iframe content frame
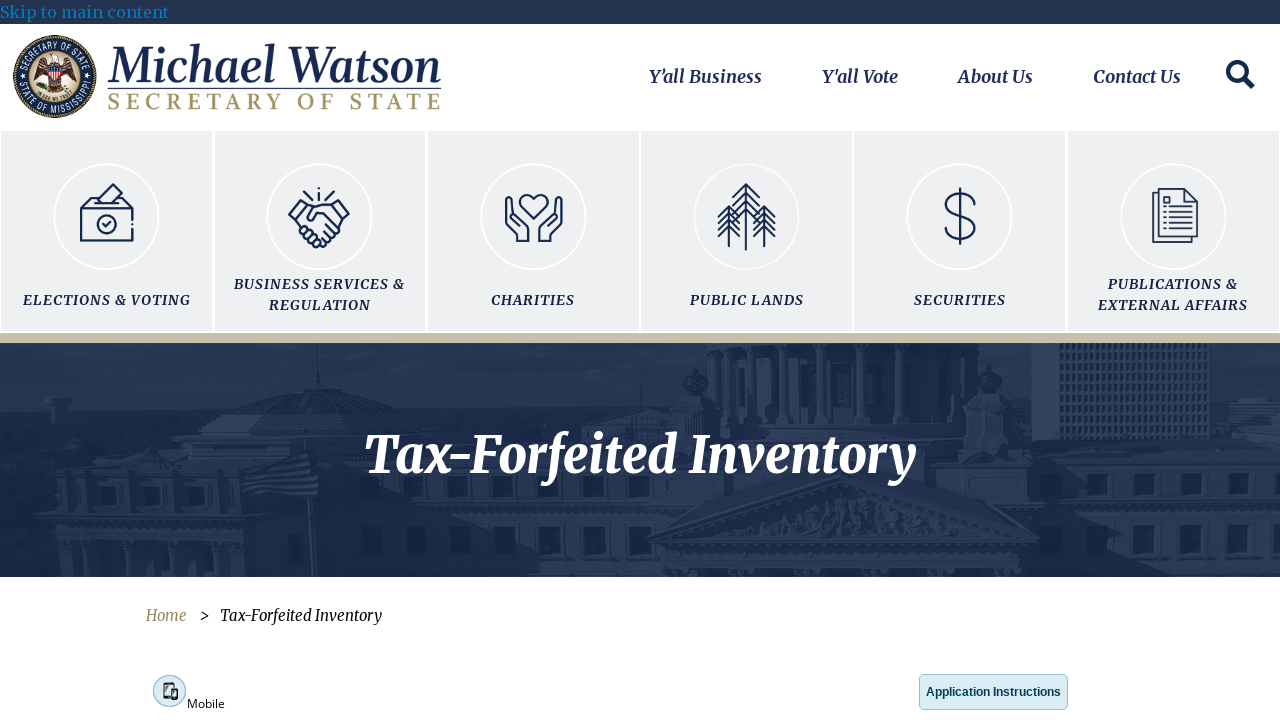

County select dropdown is now present
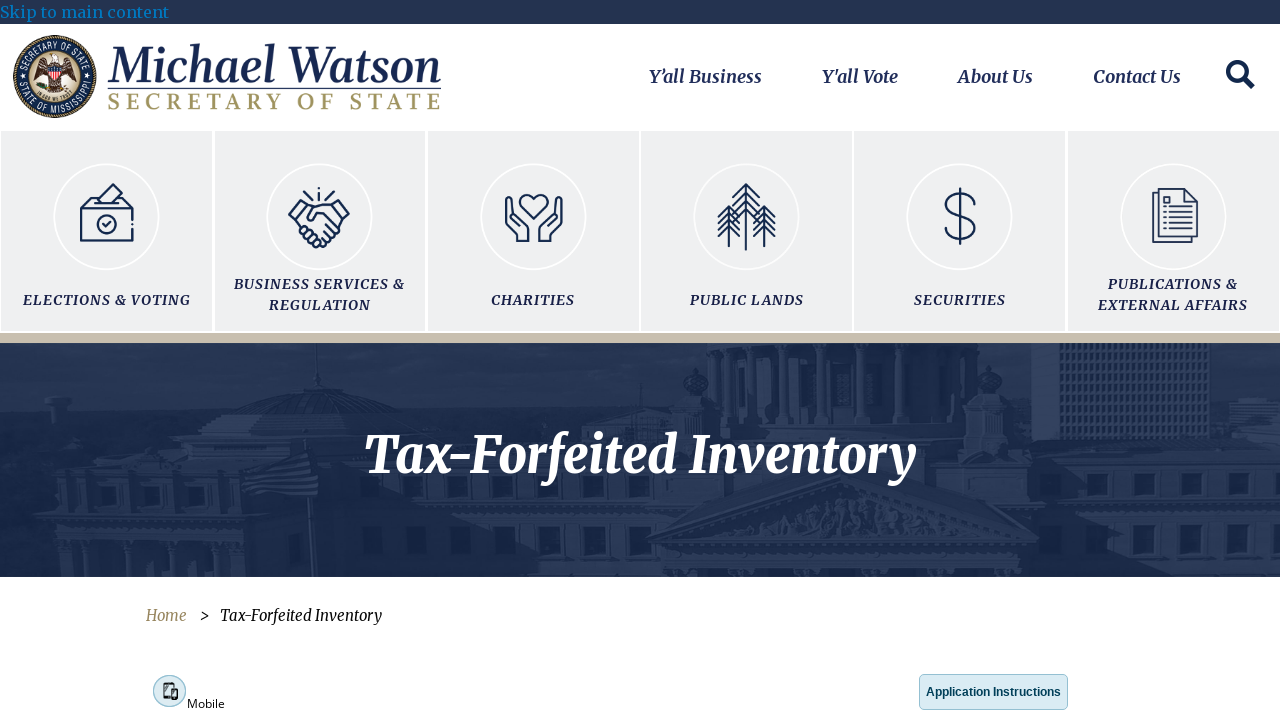

Retrieved all county options (83 total)
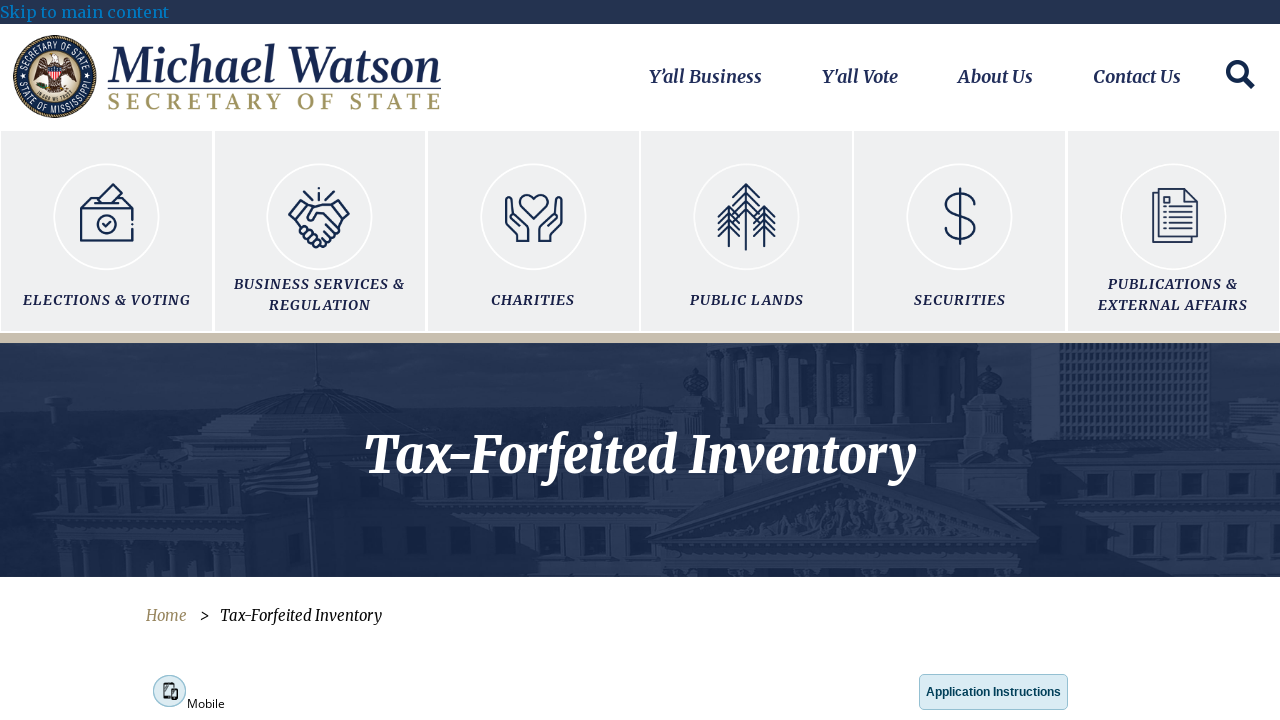

Retrieved second county option value: Adams
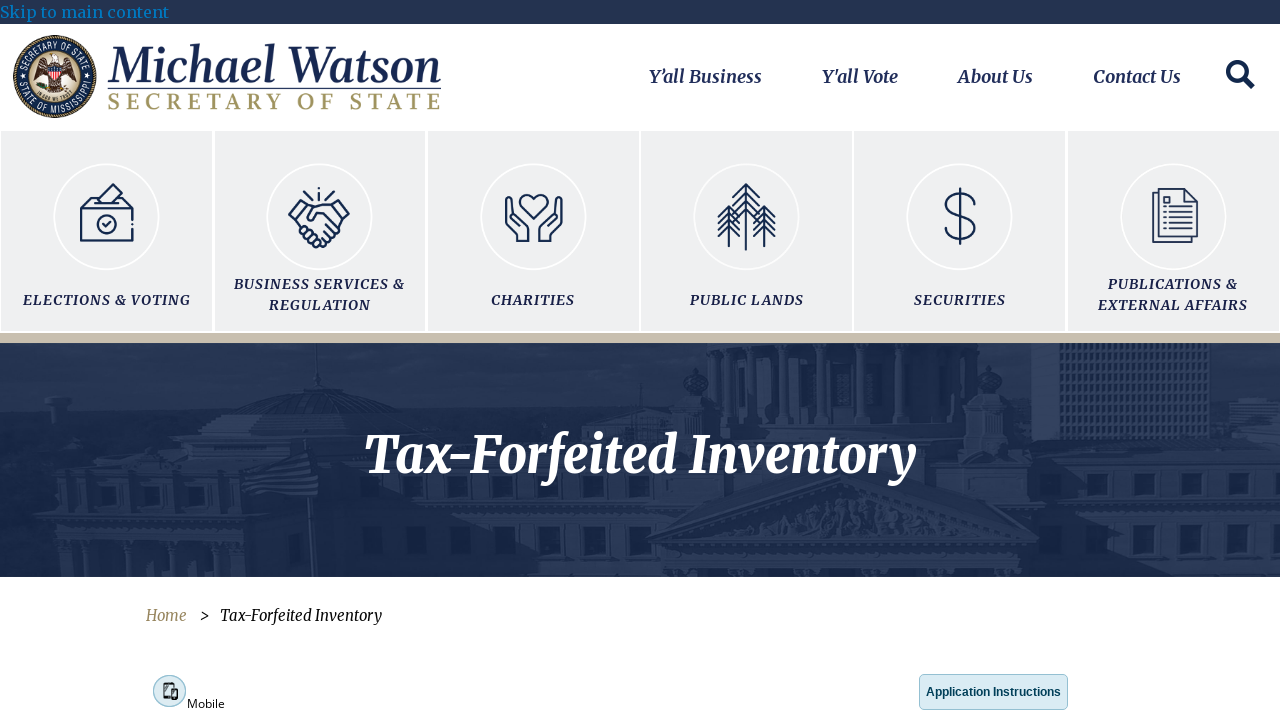

Selected second county from dropdown
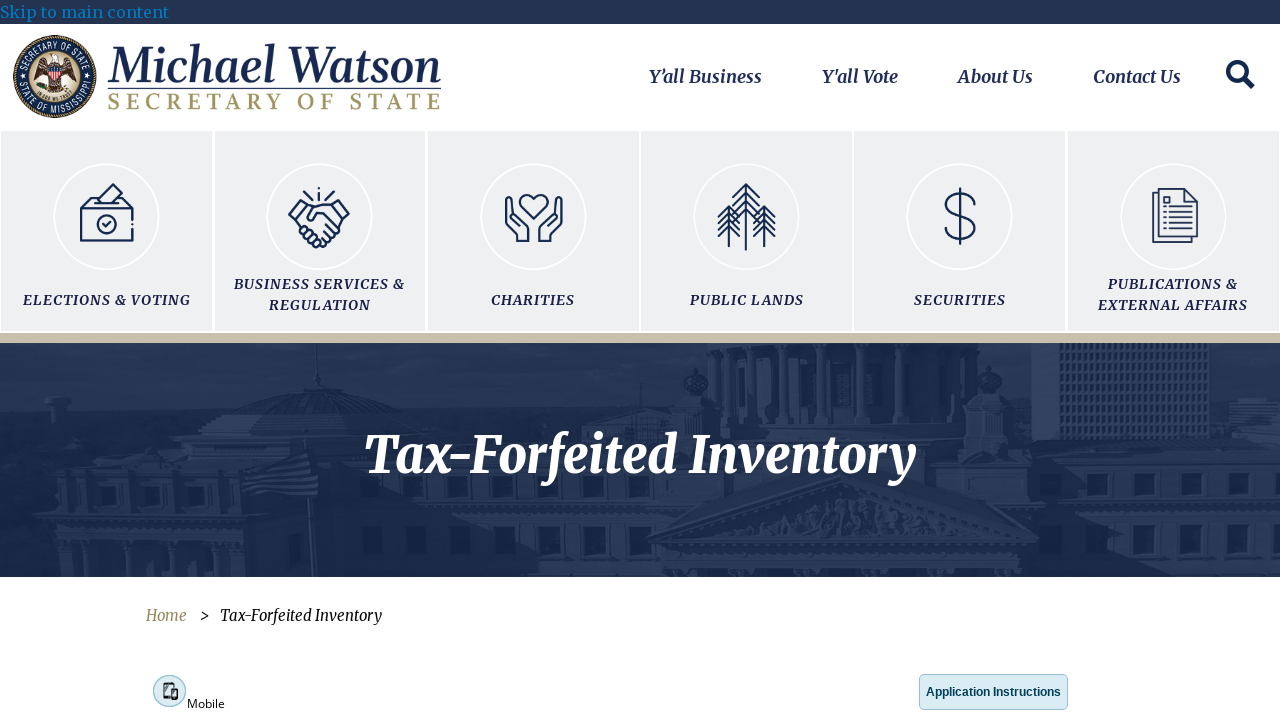

Clicked search button to search for tax-forfeited inventory at (510, 361) on #doSearch
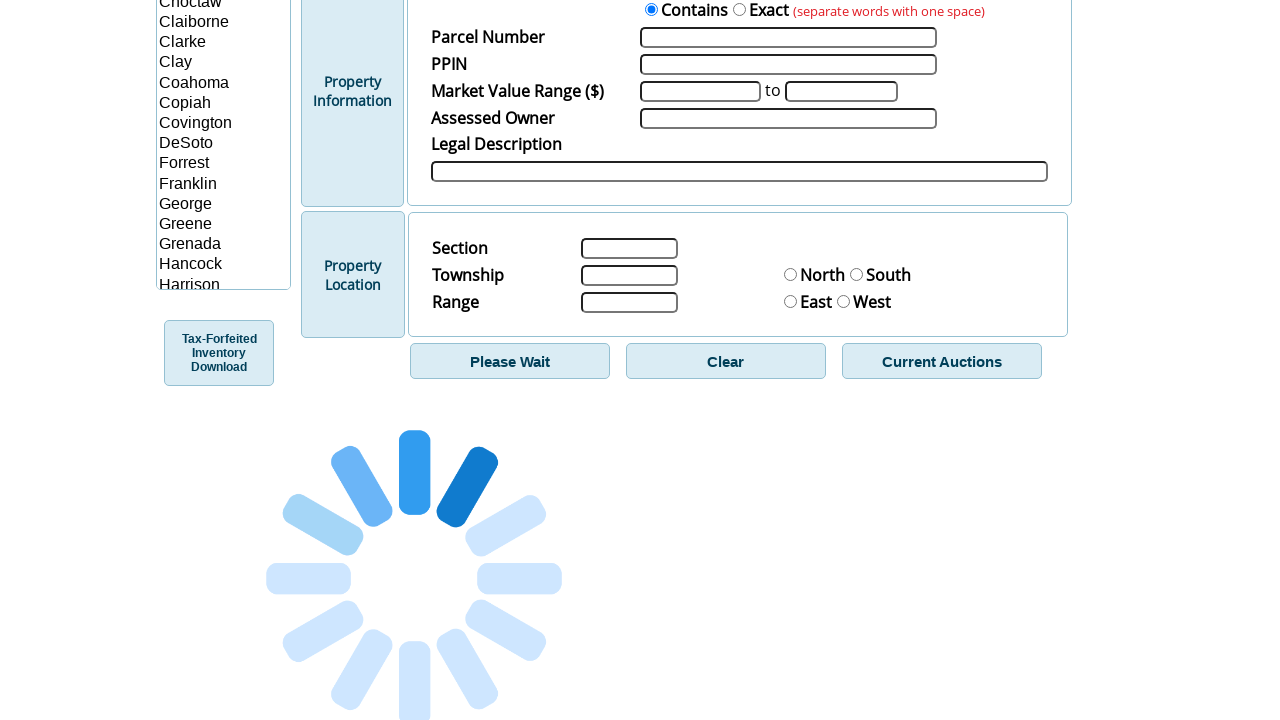

Search results loaded with detail buttons
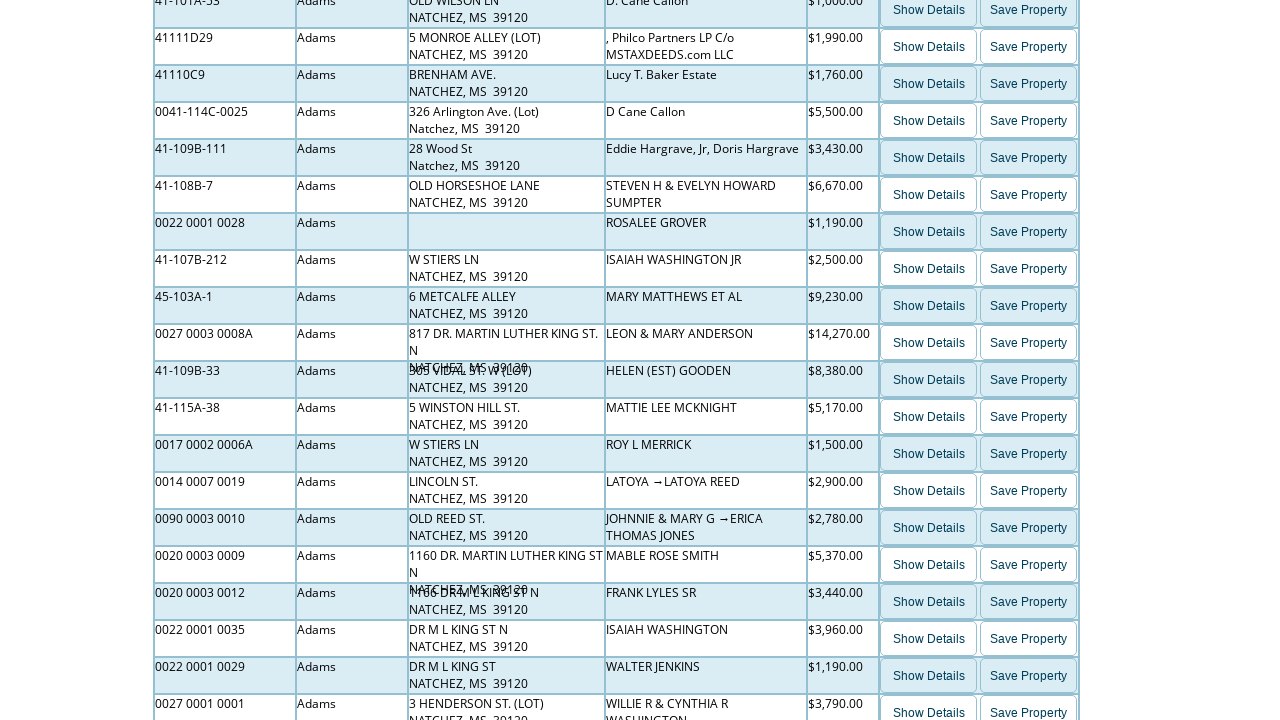

Retrieved detail buttons (33 total)
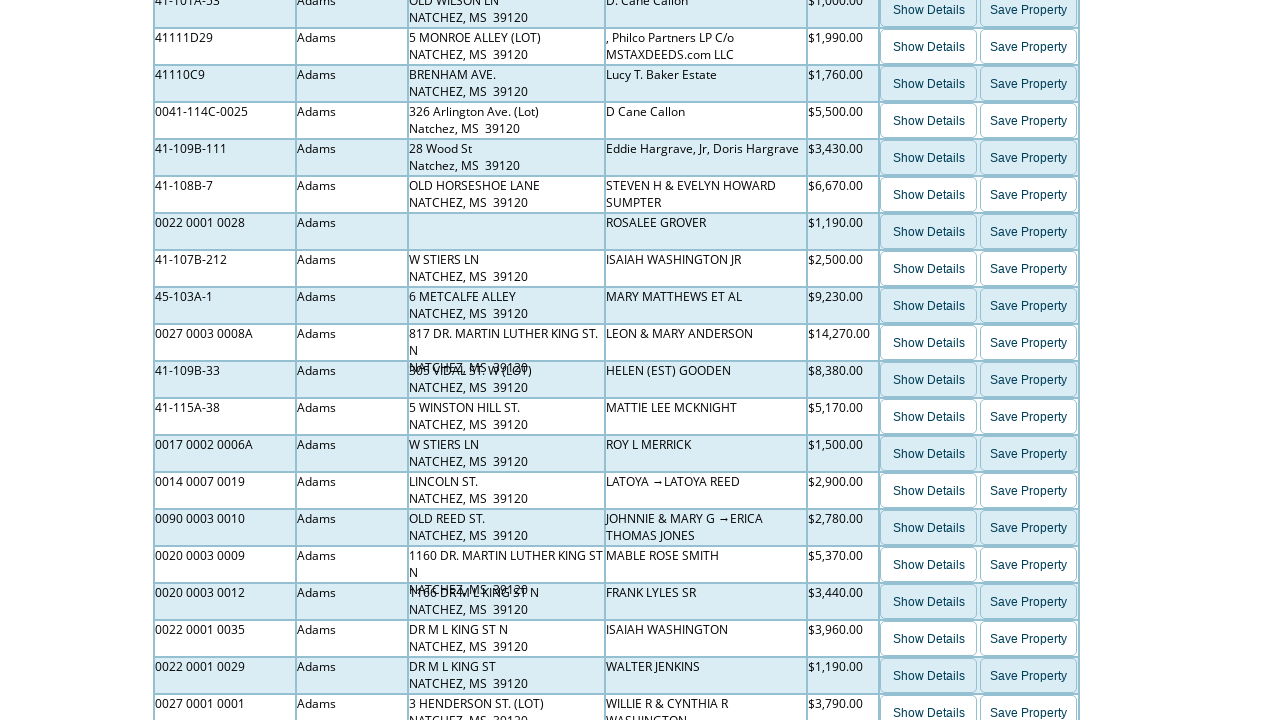

Clicked first detail button to view parcel information at (928, 360) on #getDetail >> nth=0
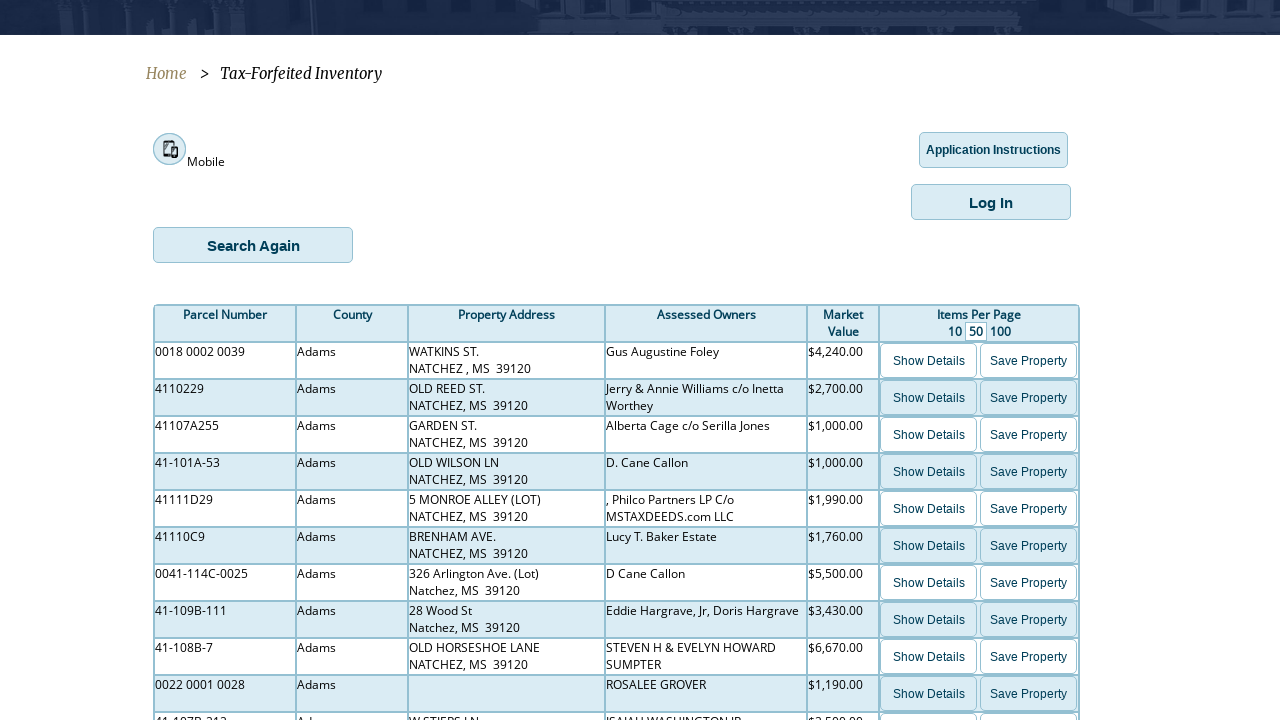

Parcel detail container loaded successfully
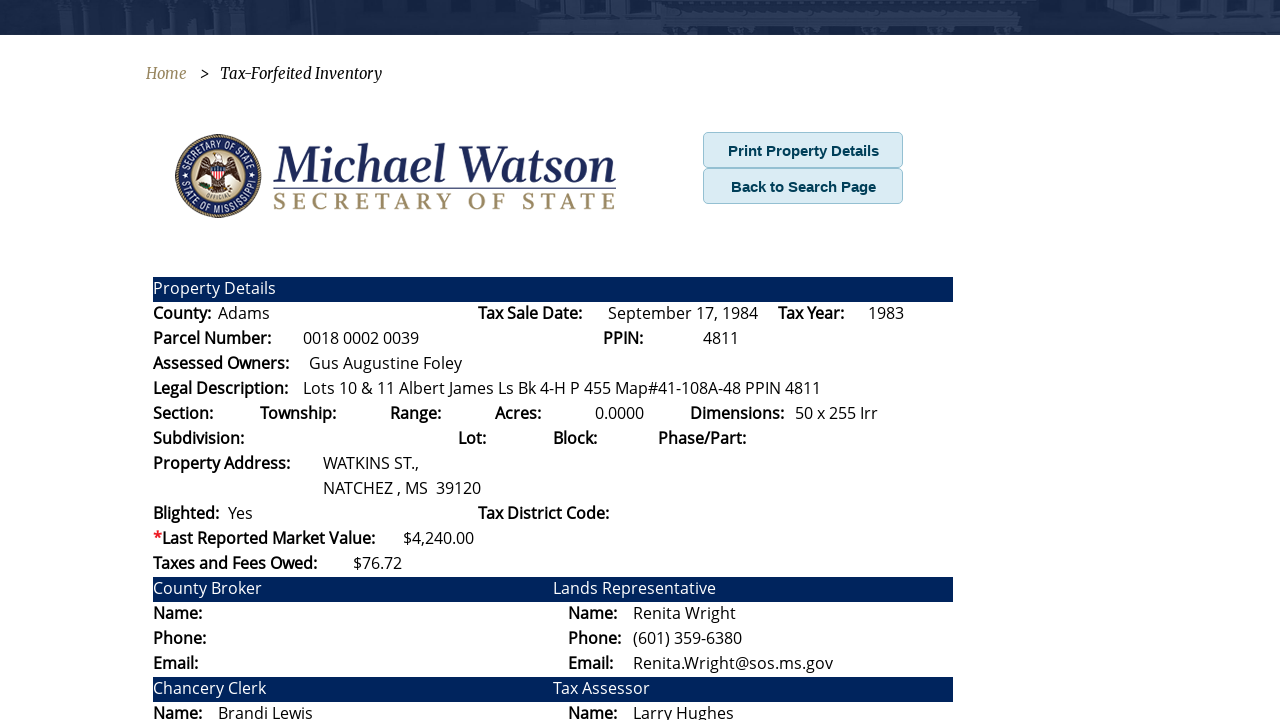

Clicked back button to return to search results at (803, 186) on #Button2
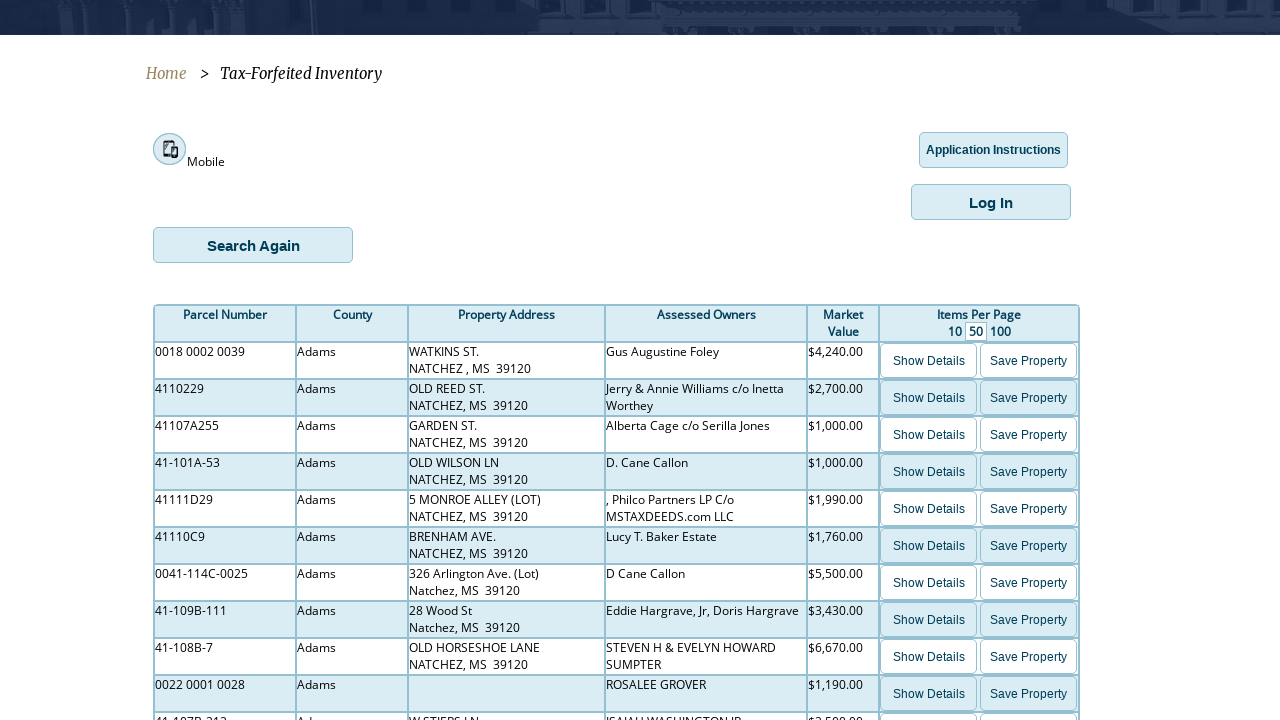

Returned to search results page with detail buttons visible
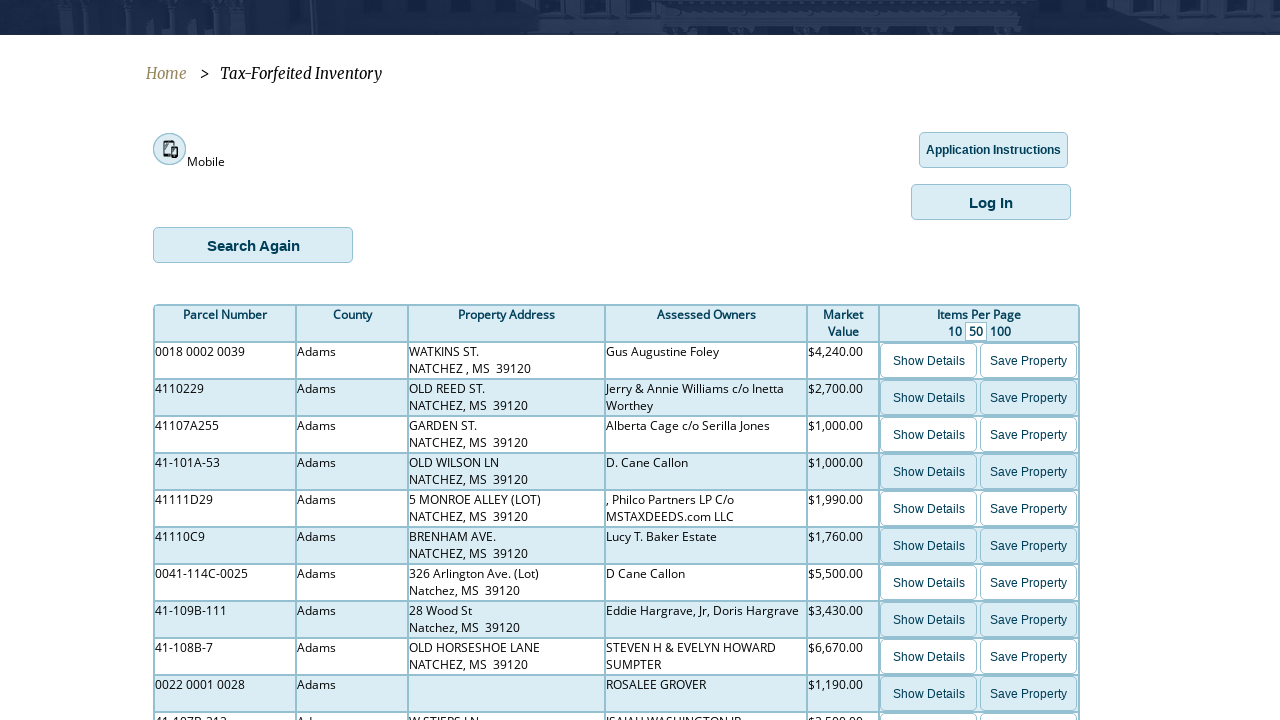

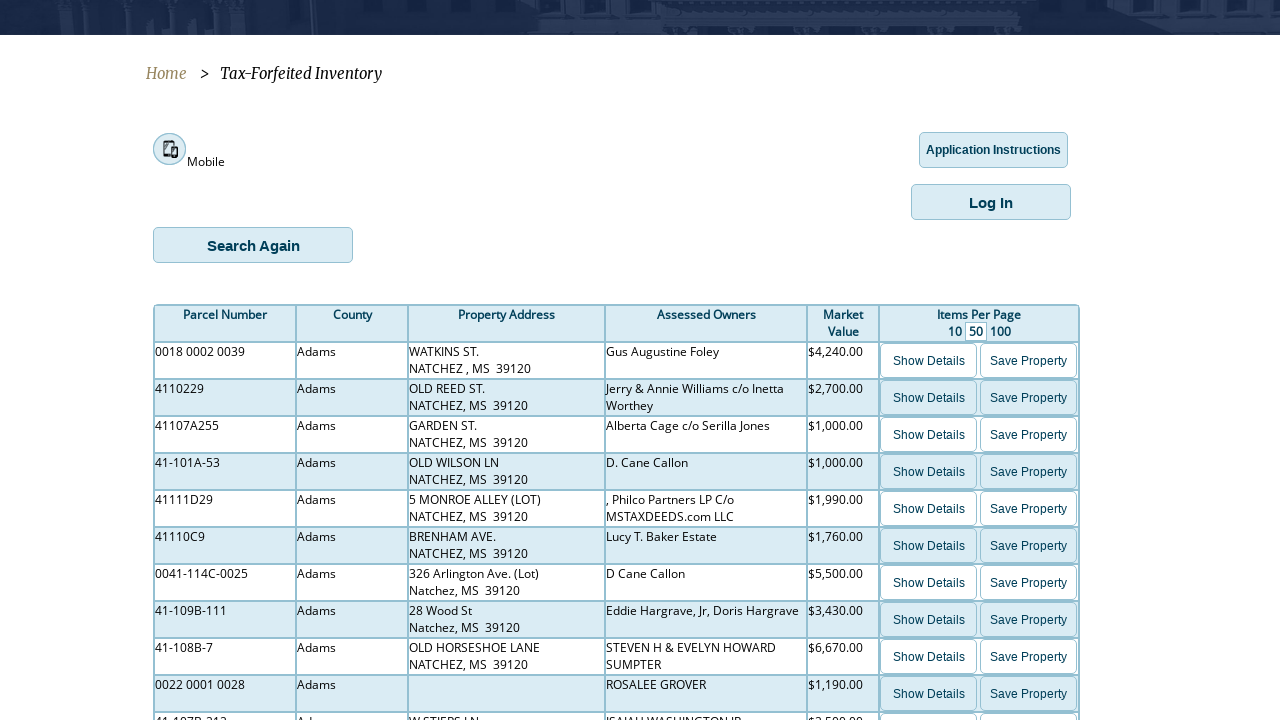